End-to-end test of an e-commerce application that searches for products, adds them to cart, proceeds to checkout, applies a promo code, and validates prices and discounts

Starting URL: https://rahulshettyacademy.com/seleniumPractise/#/

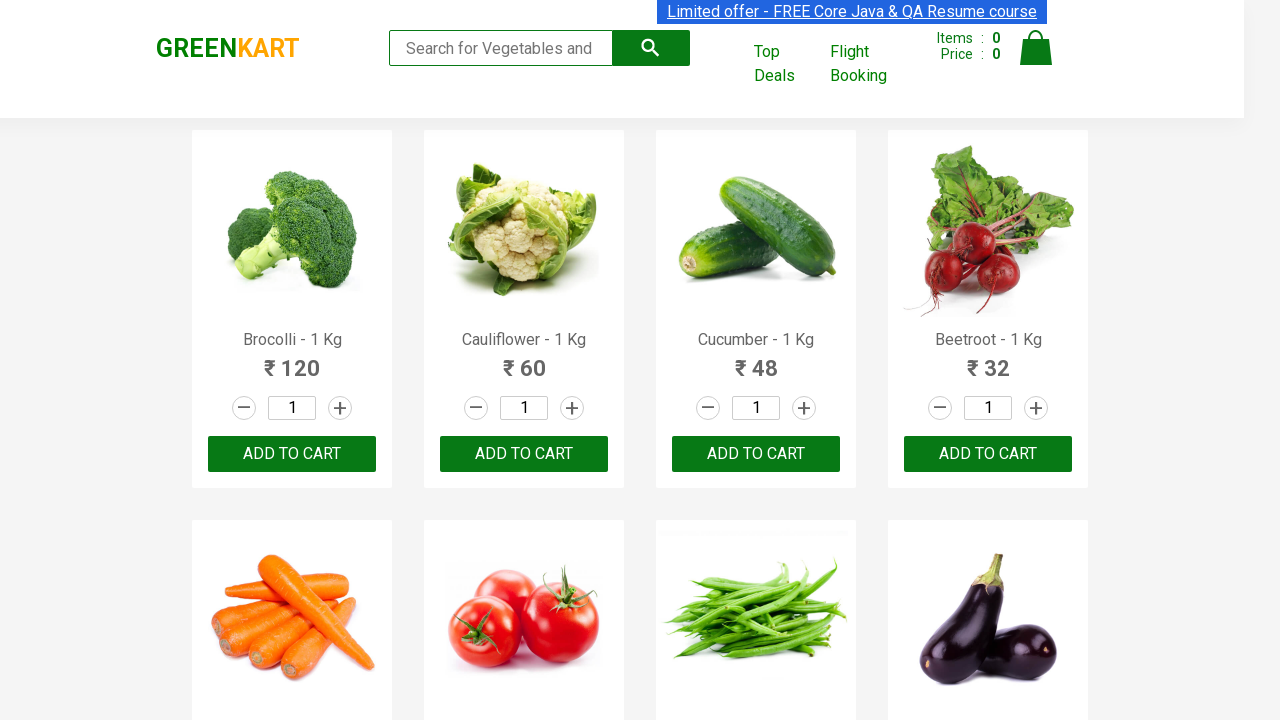

Filled search field with 'ber' to find products on .search-form input.search-keyword
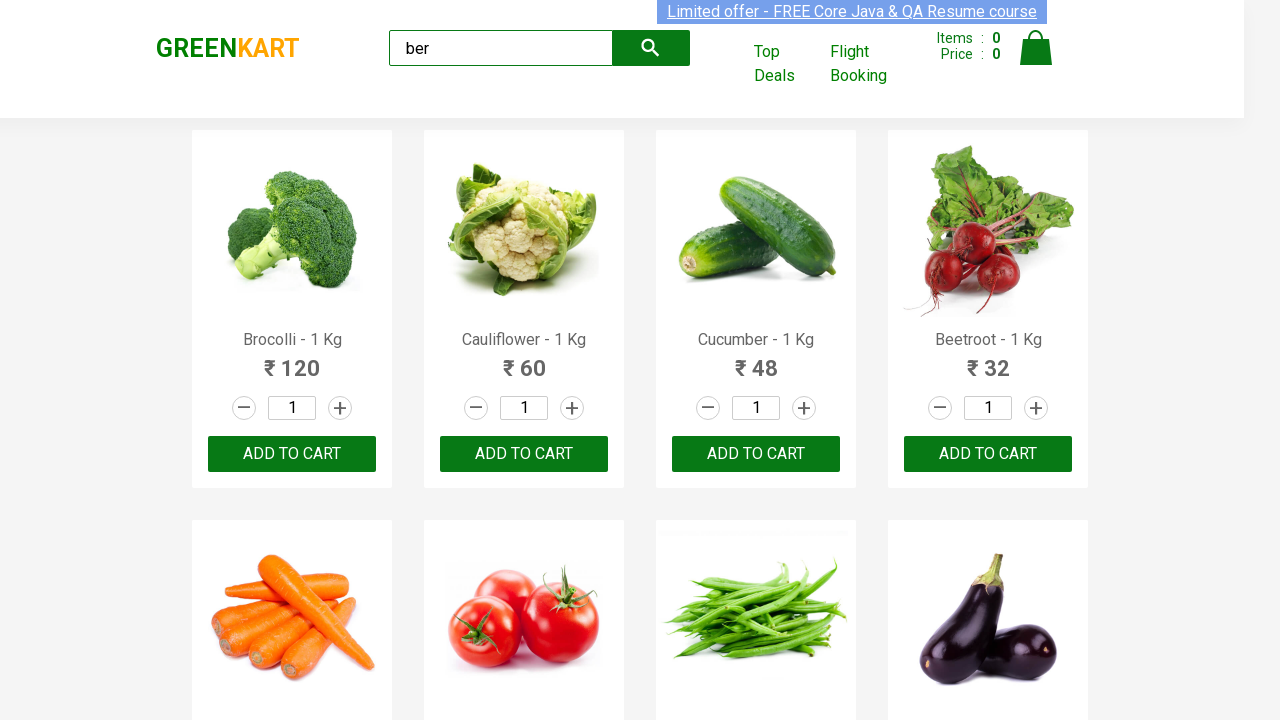

Waited 2 seconds for search results to update
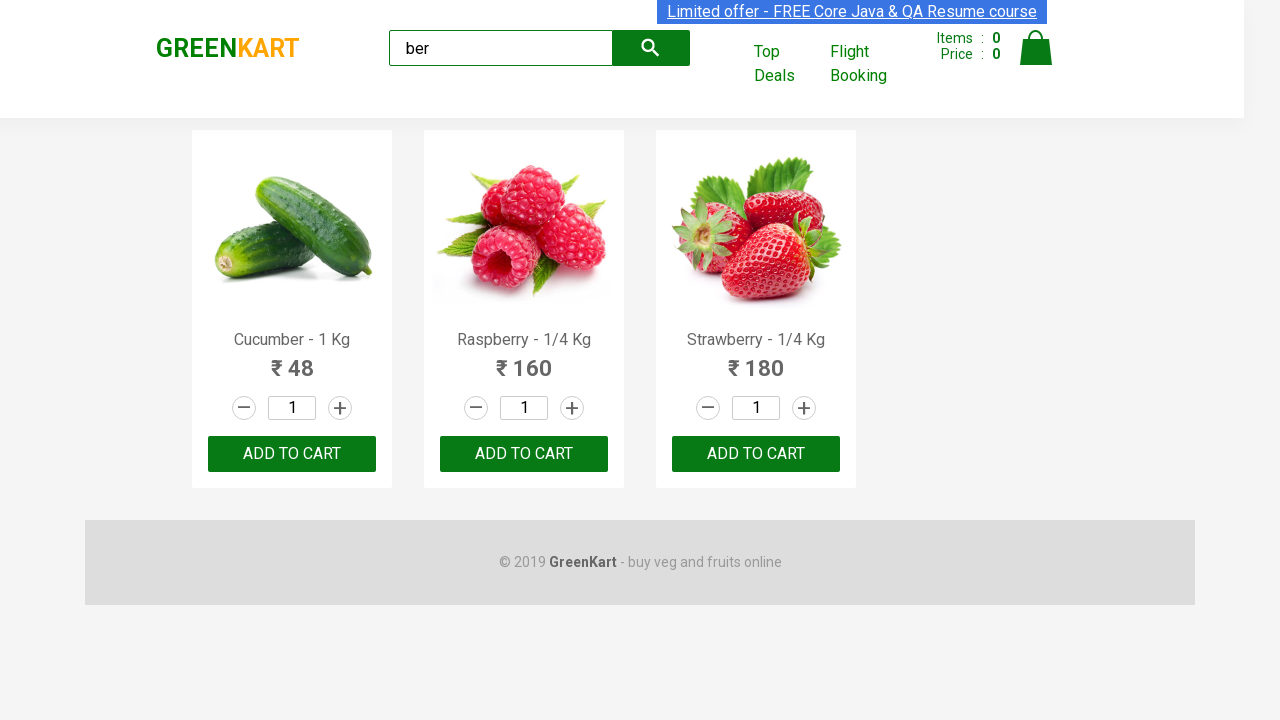

Found 3 products matching 'ber'
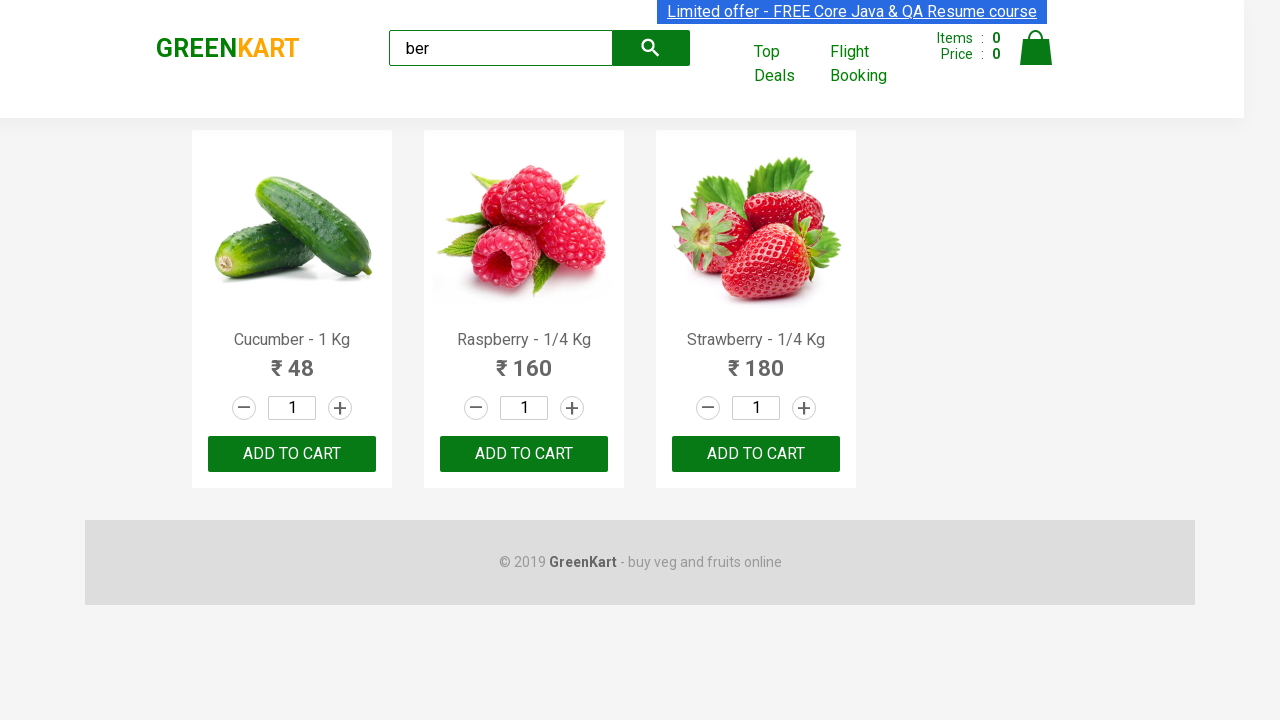

Assertion passed: at least one product found
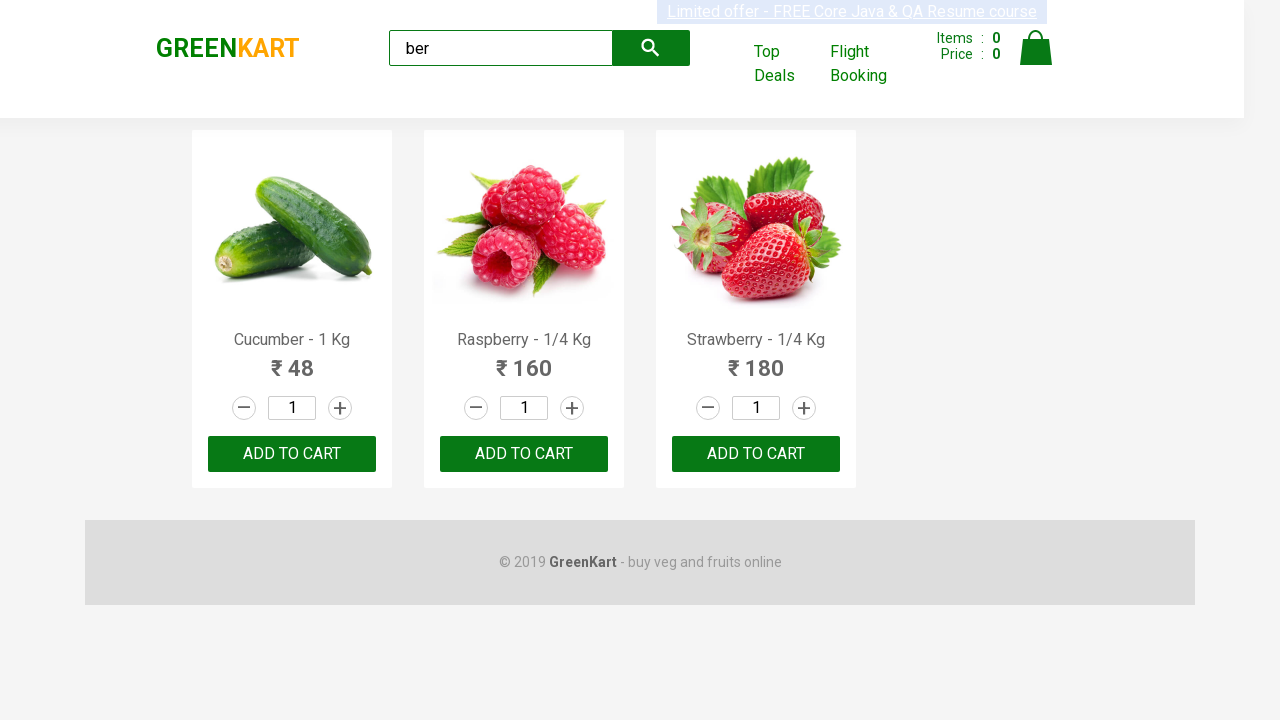

Clicked 'ADD TO CART' button for product 1 at (292, 454) on .products div.product >> nth=0 >> button:has-text('ADD TO CART')
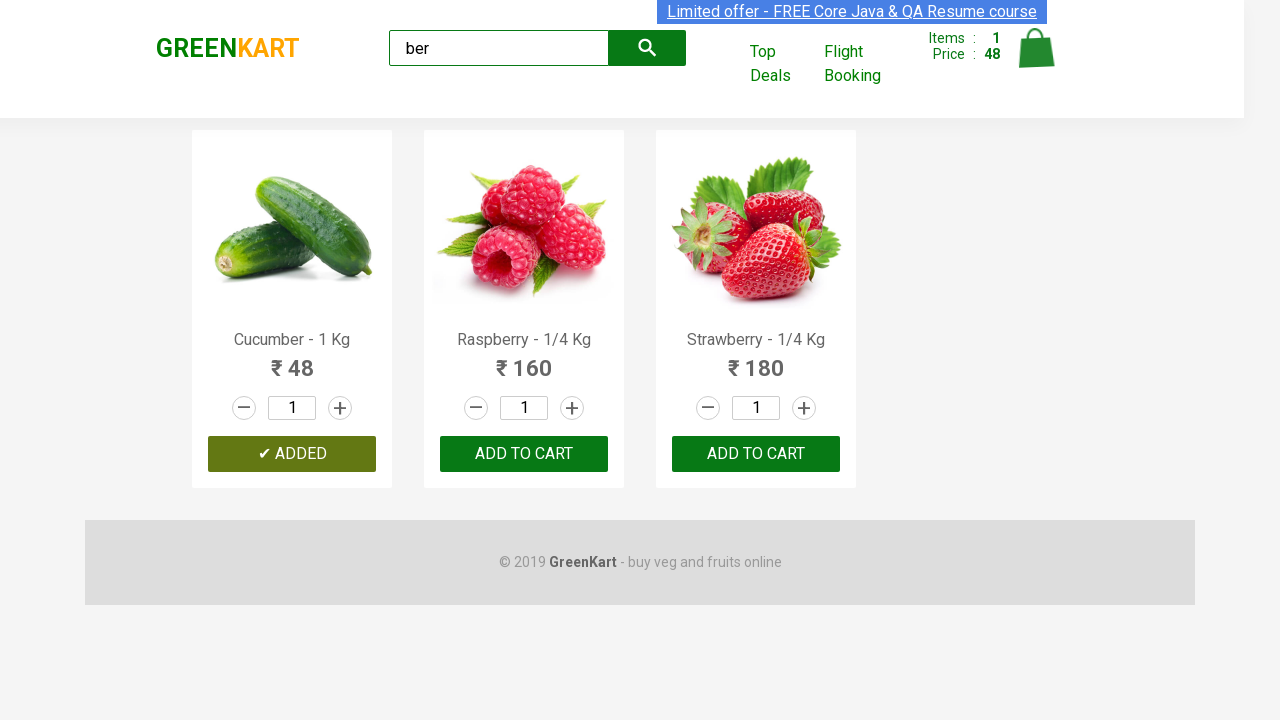

Clicked 'ADD TO CART' button for product 2 at (524, 454) on .products div.product >> nth=1 >> button:has-text('ADD TO CART')
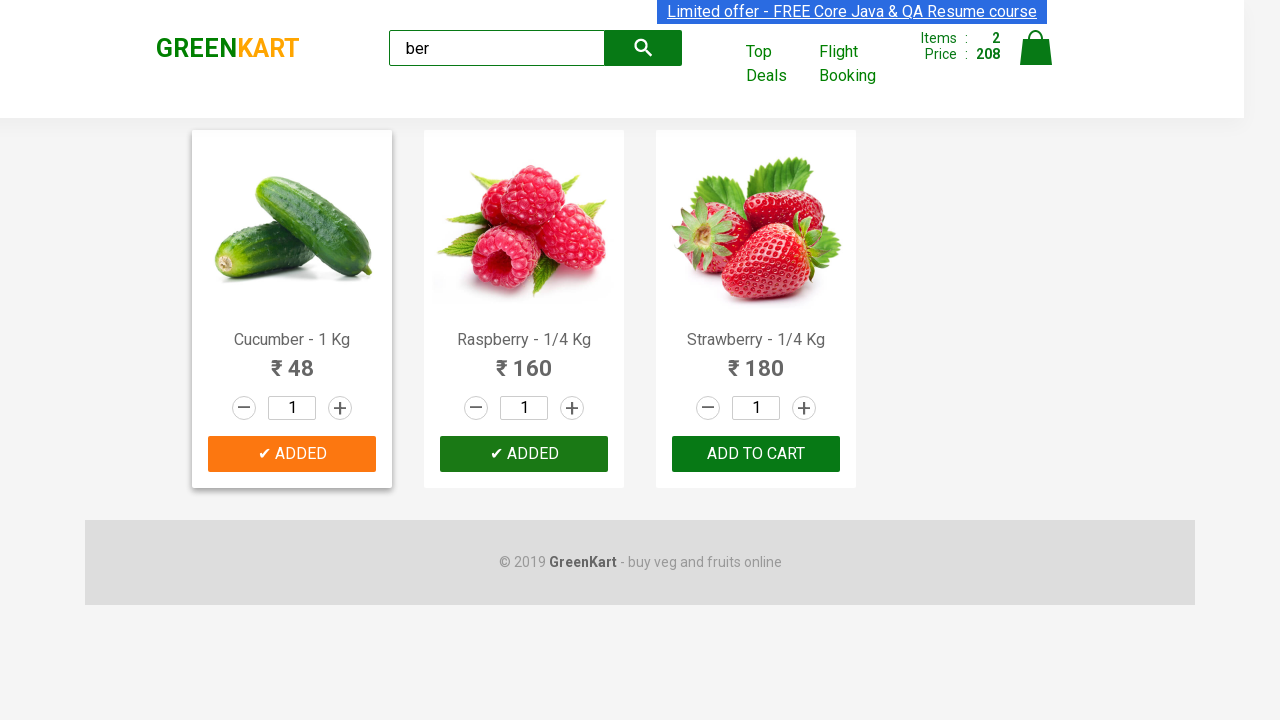

Clicked 'ADD TO CART' button for product 3 at (756, 454) on .products div.product >> nth=2 >> button:has-text('ADD TO CART')
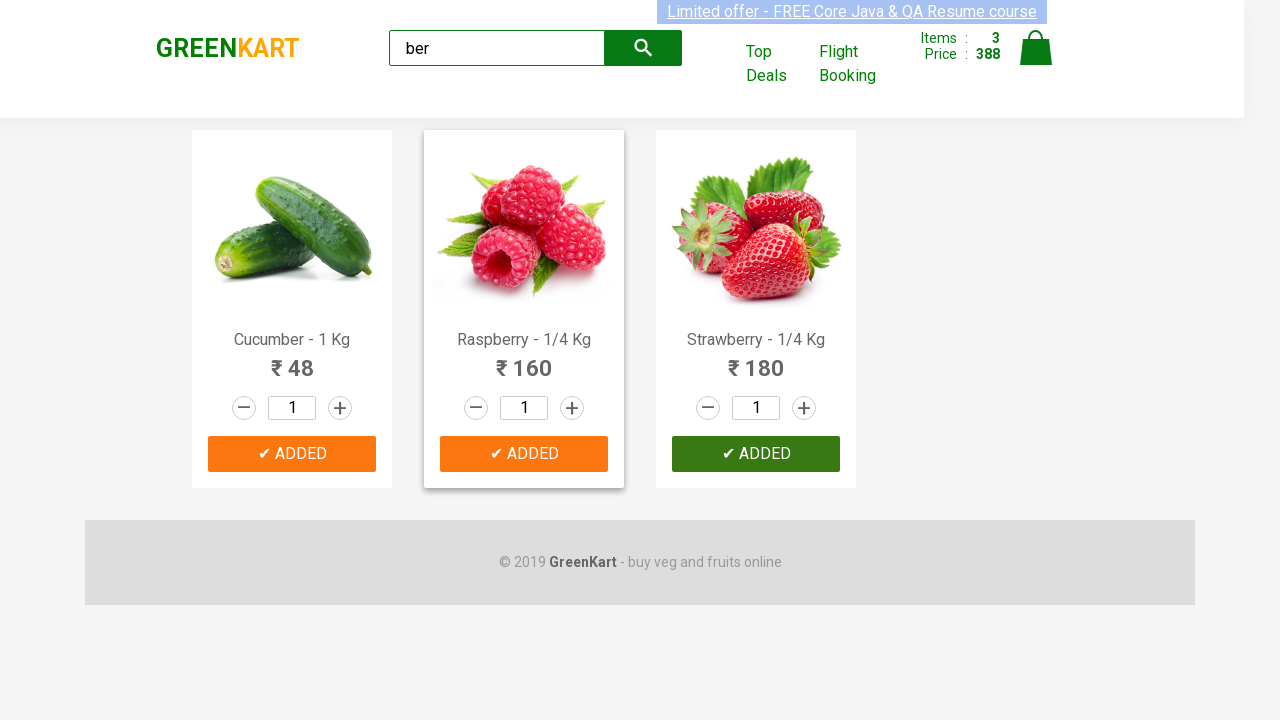

Clicked on cart icon to view shopping cart at (1036, 59) on a.cart-icon
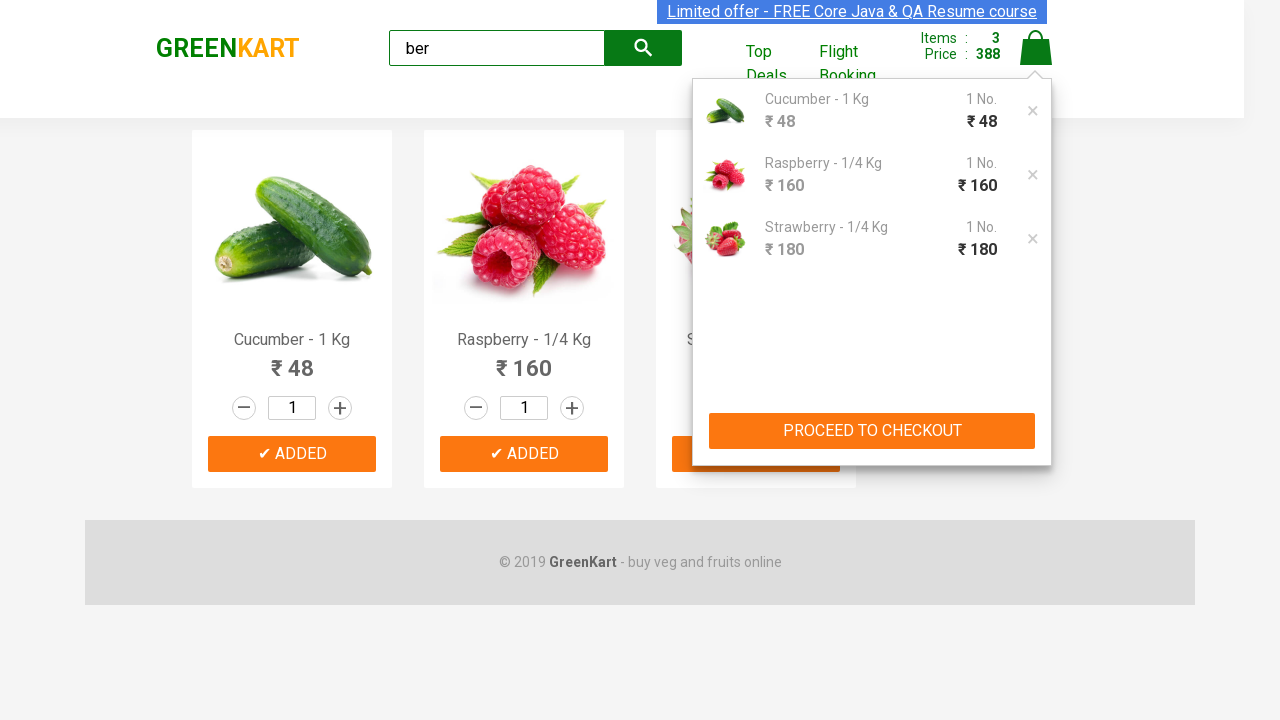

Clicked 'PROCEED TO CHECKOUT' button at (872, 431) on button:has-text('PROCEED TO CHECKOUT')
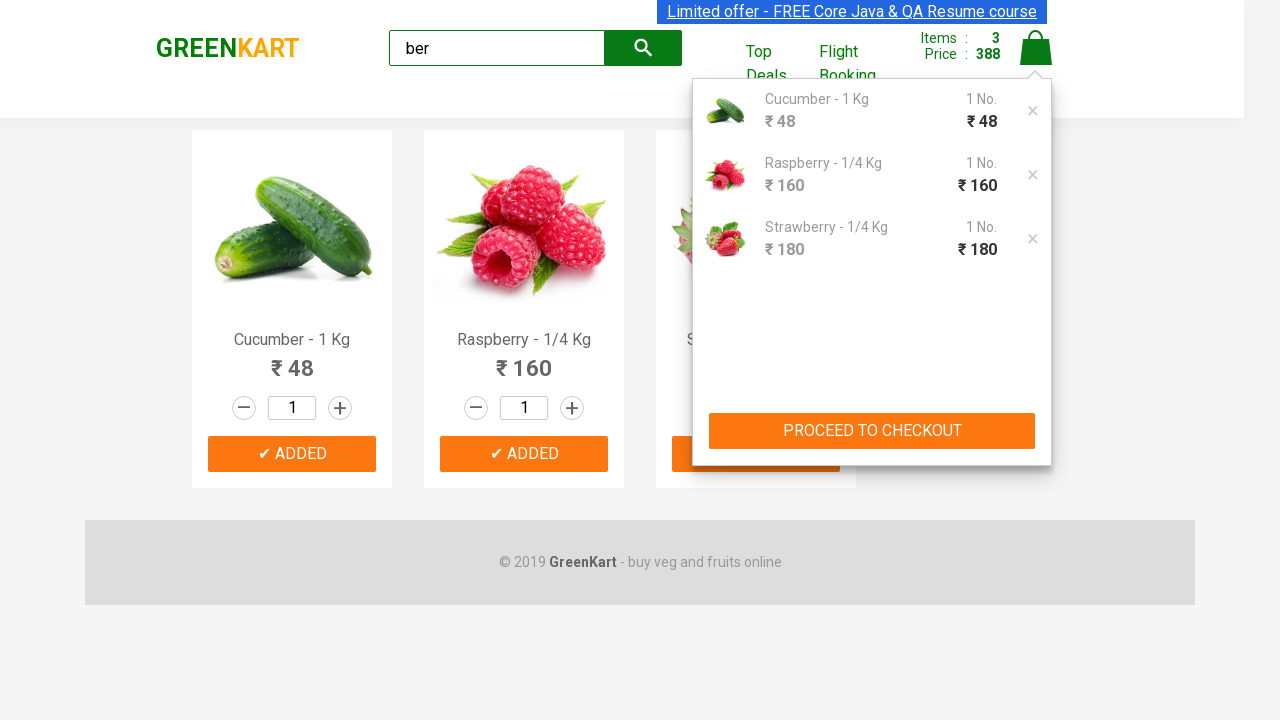

Checkout page loaded with order summary
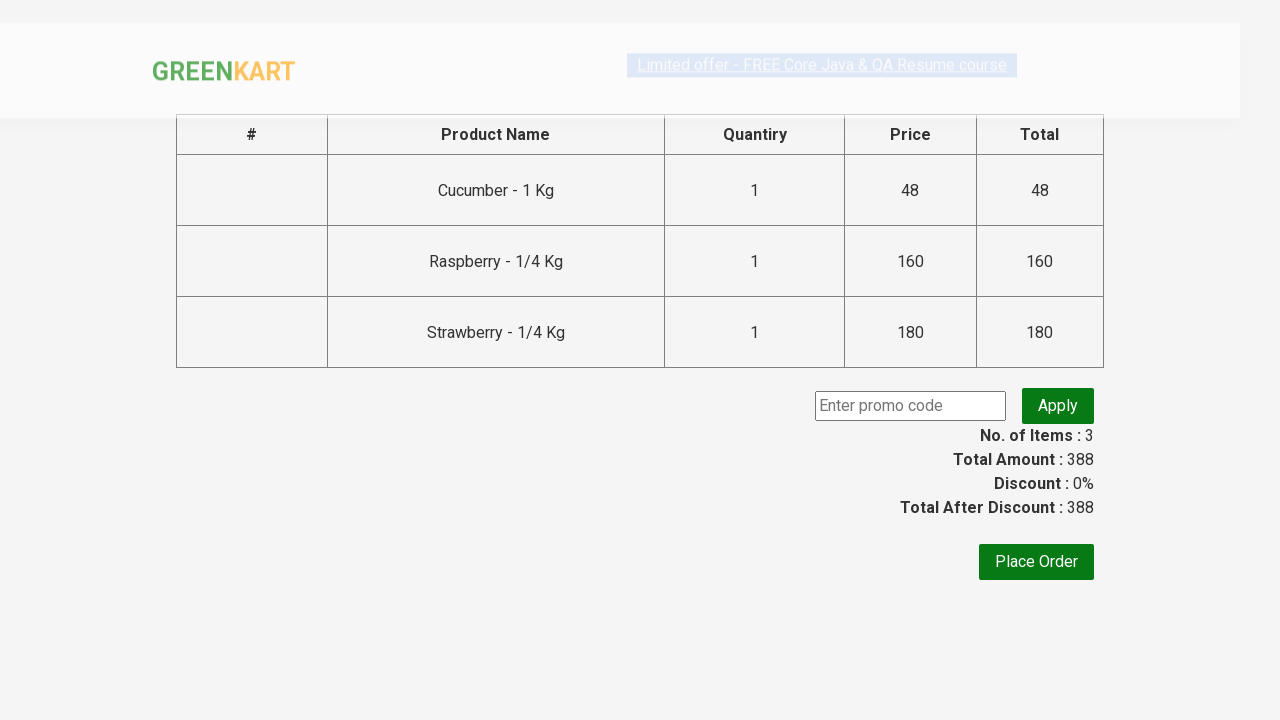

Filled promo code field with 'rahulshettyacademy' on input.promoCode
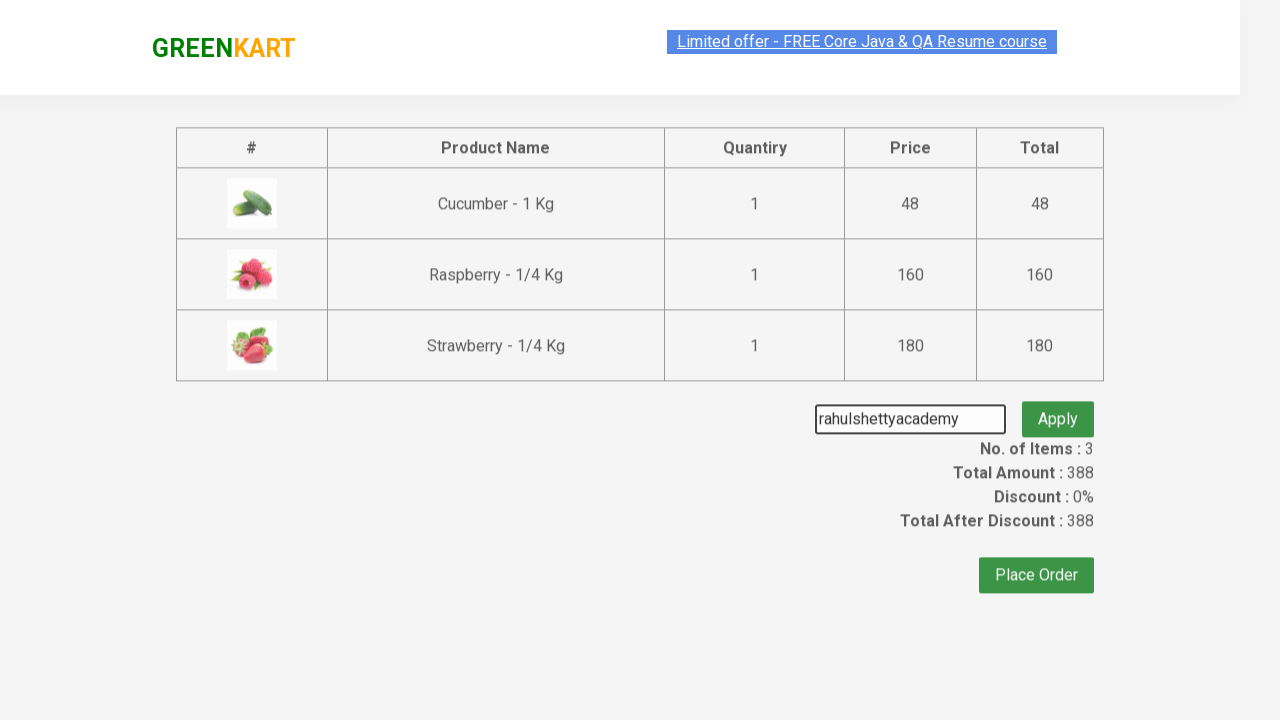

Clicked promo code apply button at (1058, 406) on .promoBtn
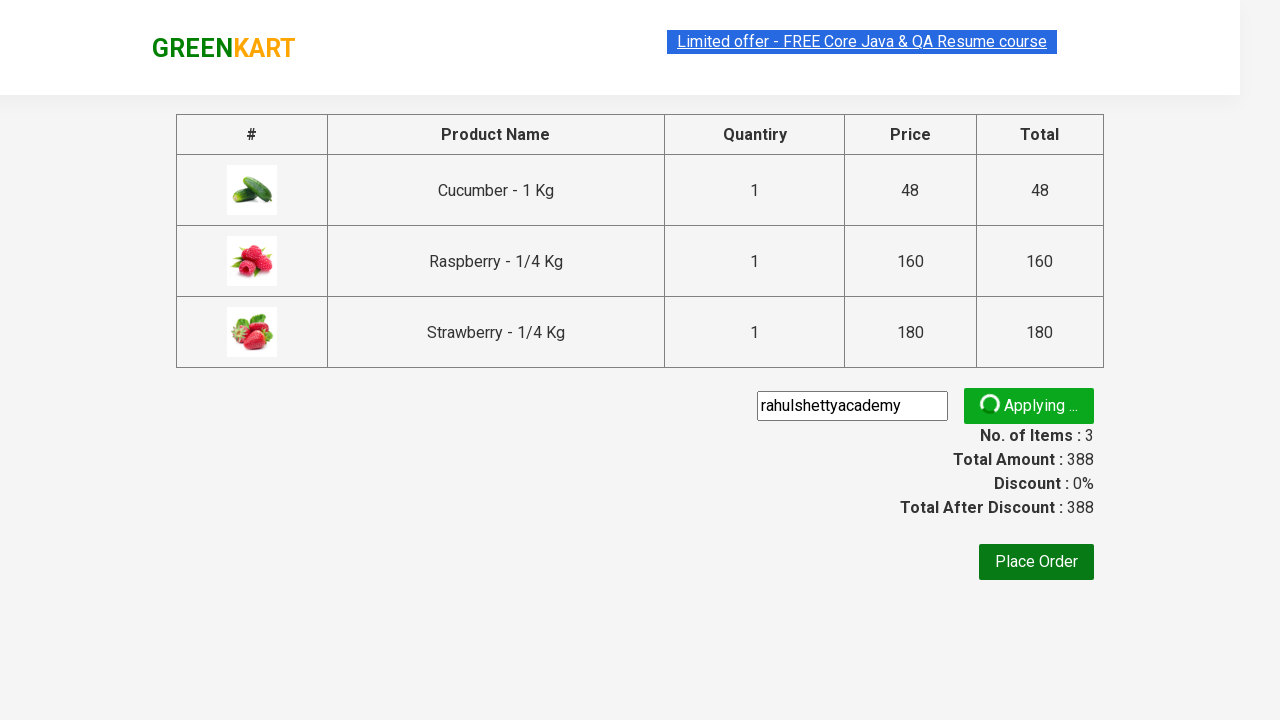

Promo code application message appeared
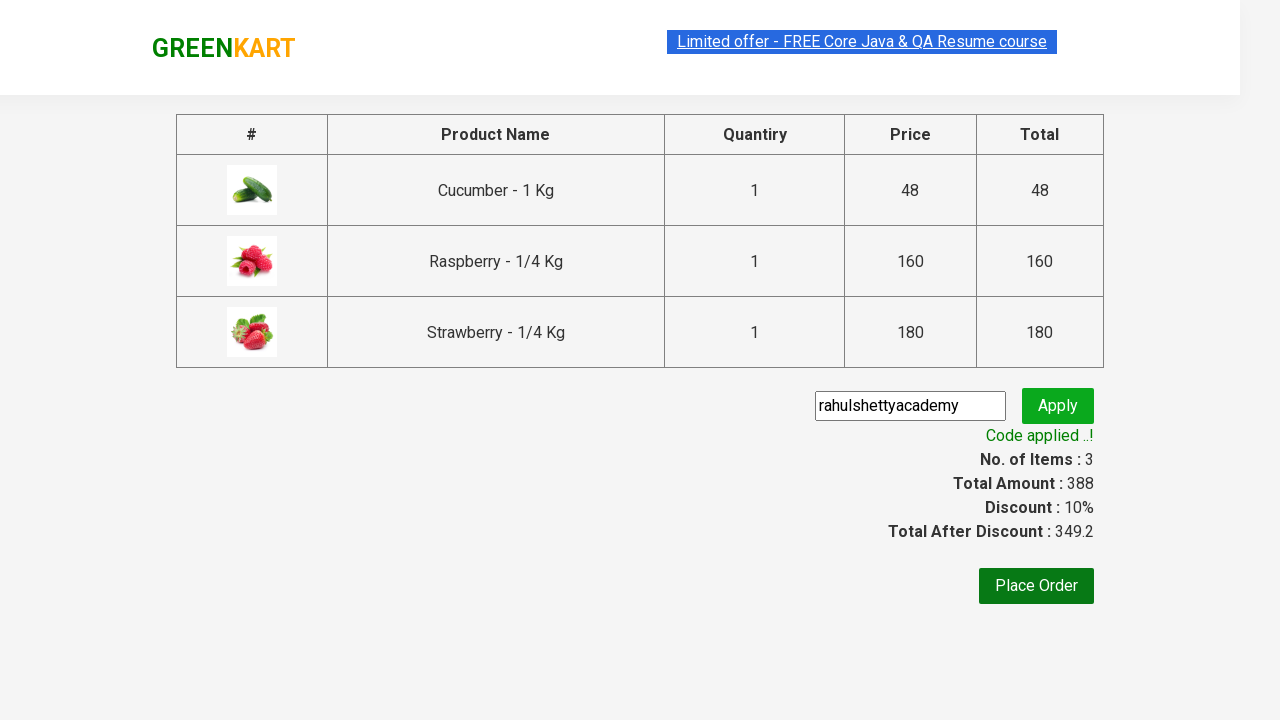

Retrieved promo message: 'Code applied ..!'
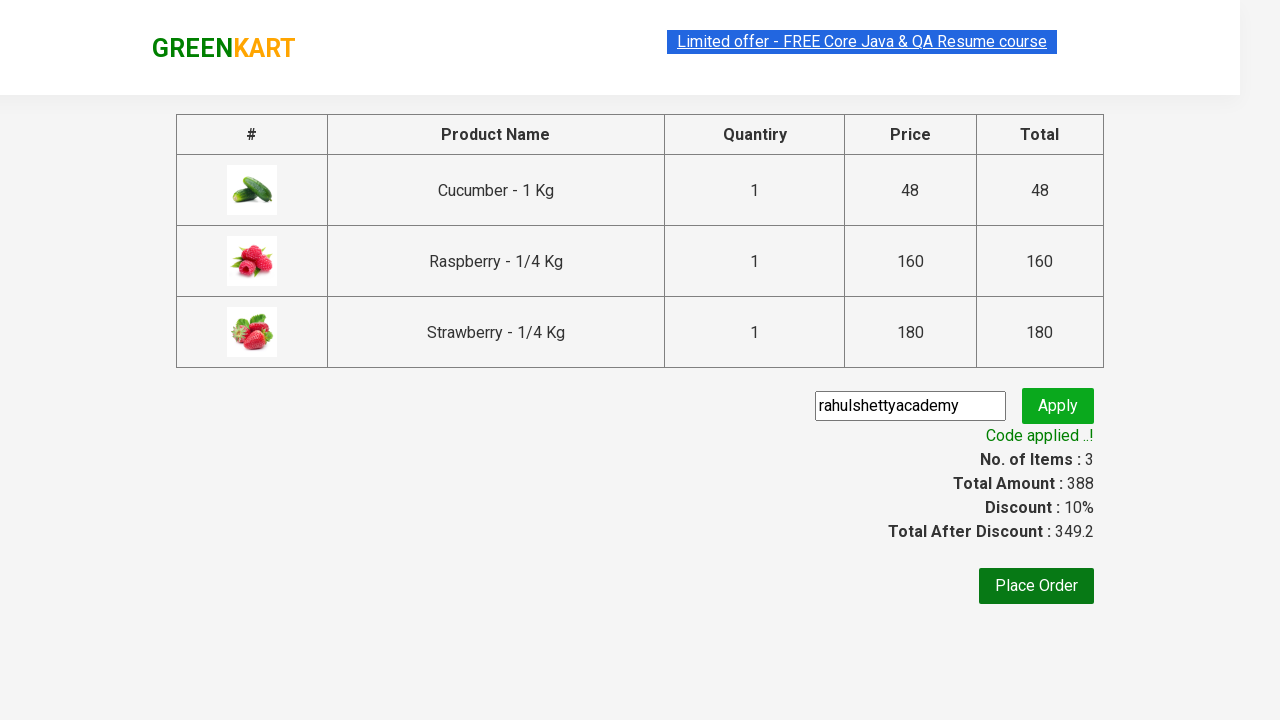

Assertion passed: promo code message verified as 'Code applied ..!'
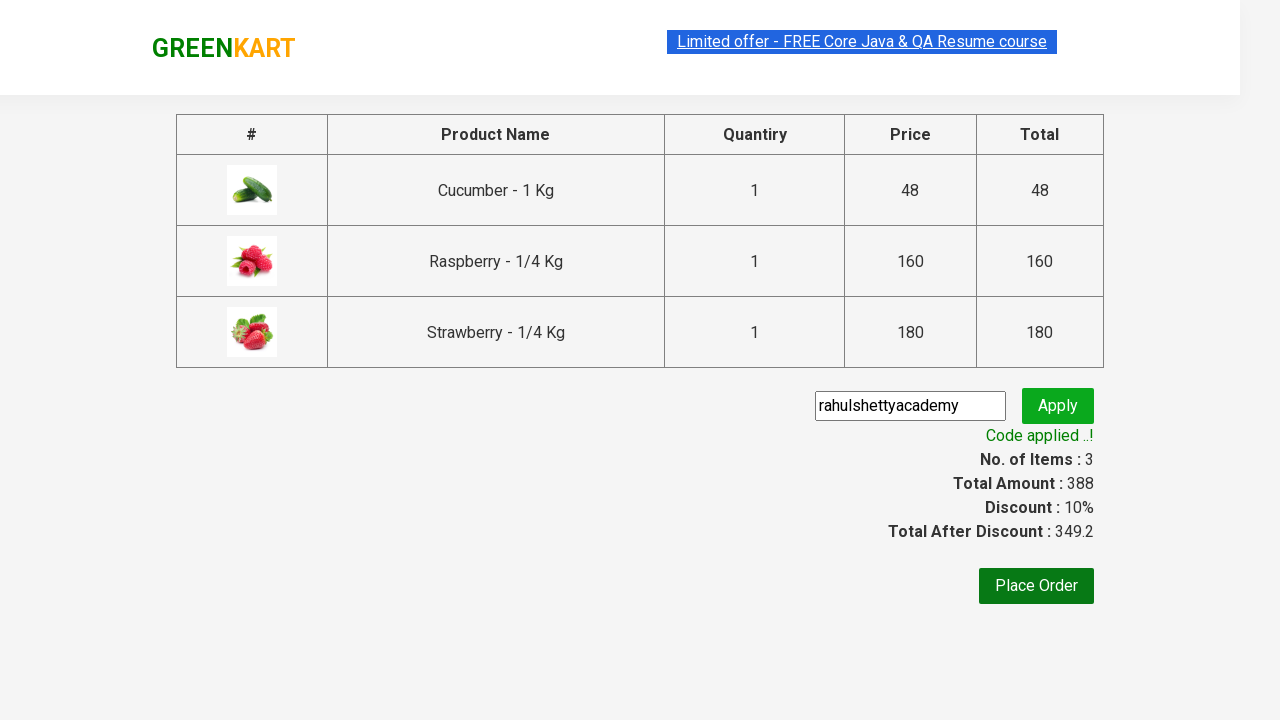

Retrieved discount amount: 349.2
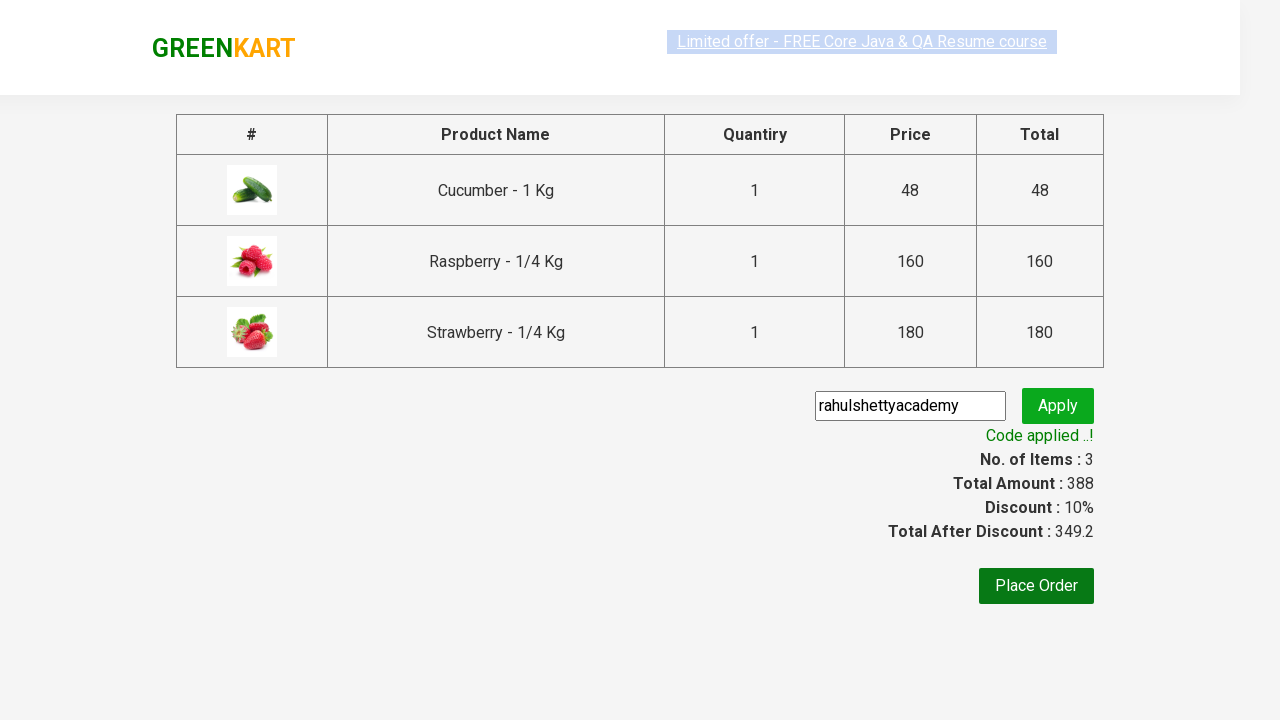

Retrieved total amount: 388.0
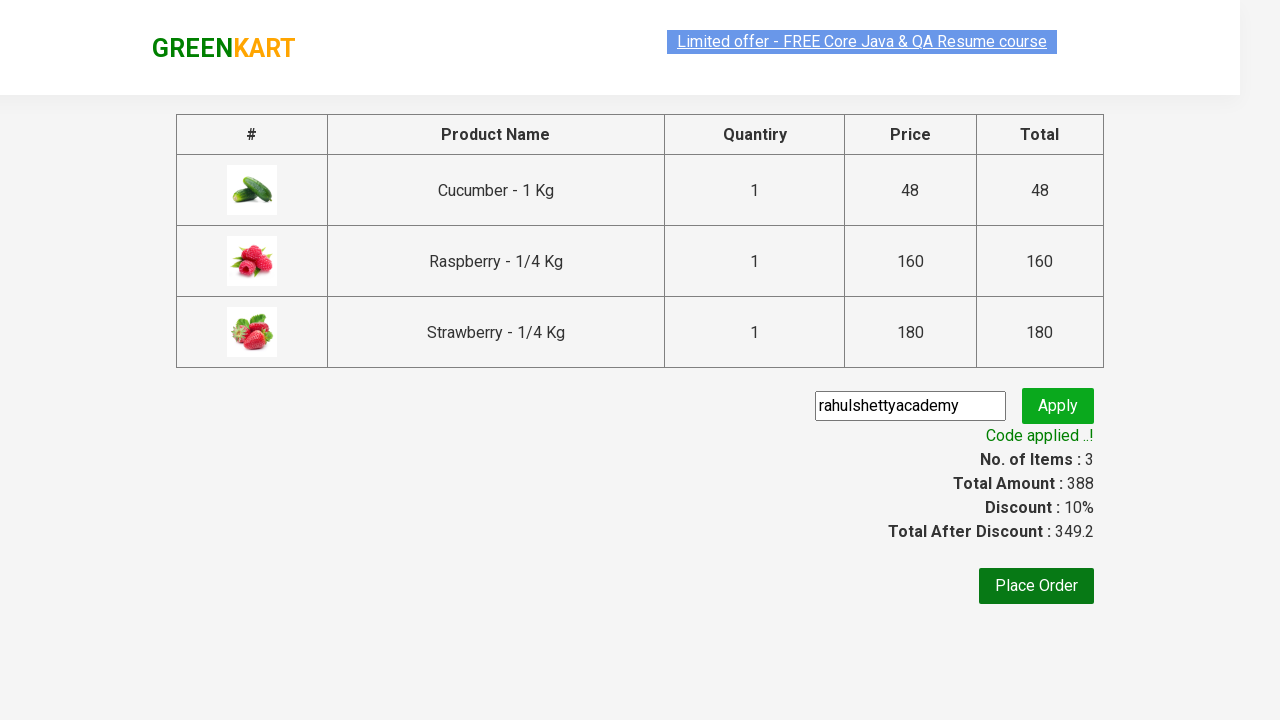

Assertion passed: discount amount (349.2) is less than total amount (388.0)
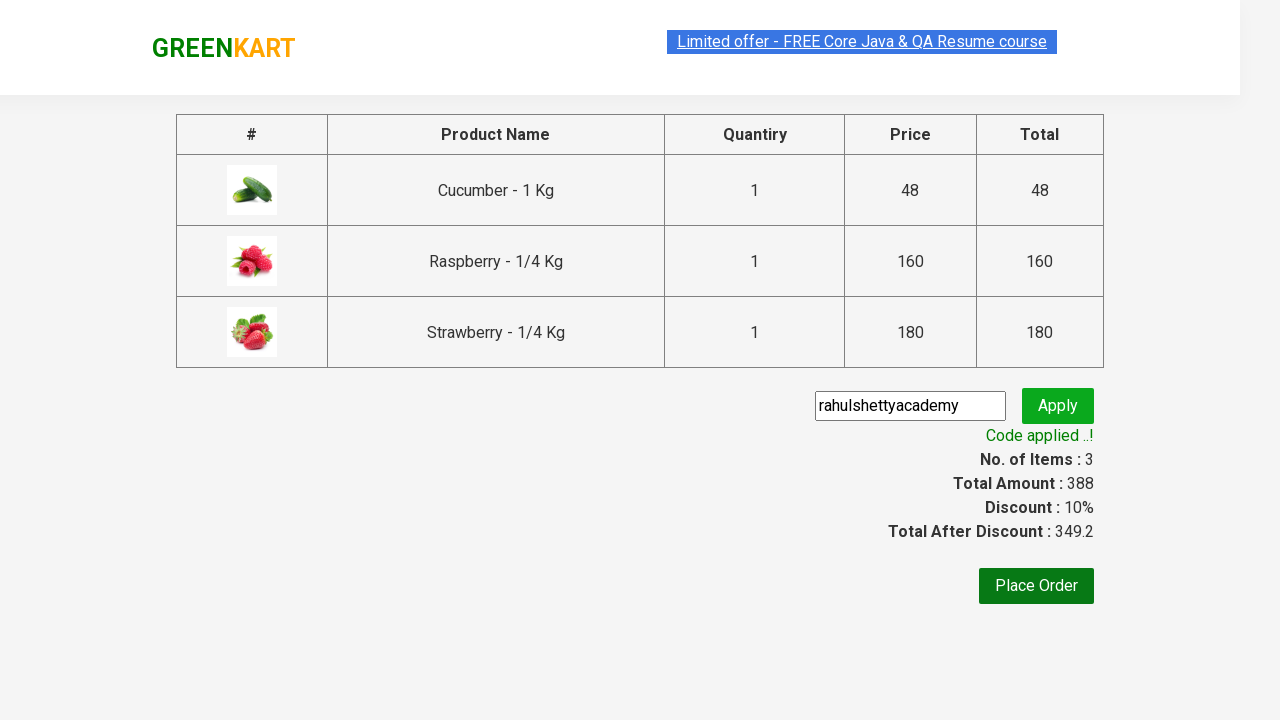

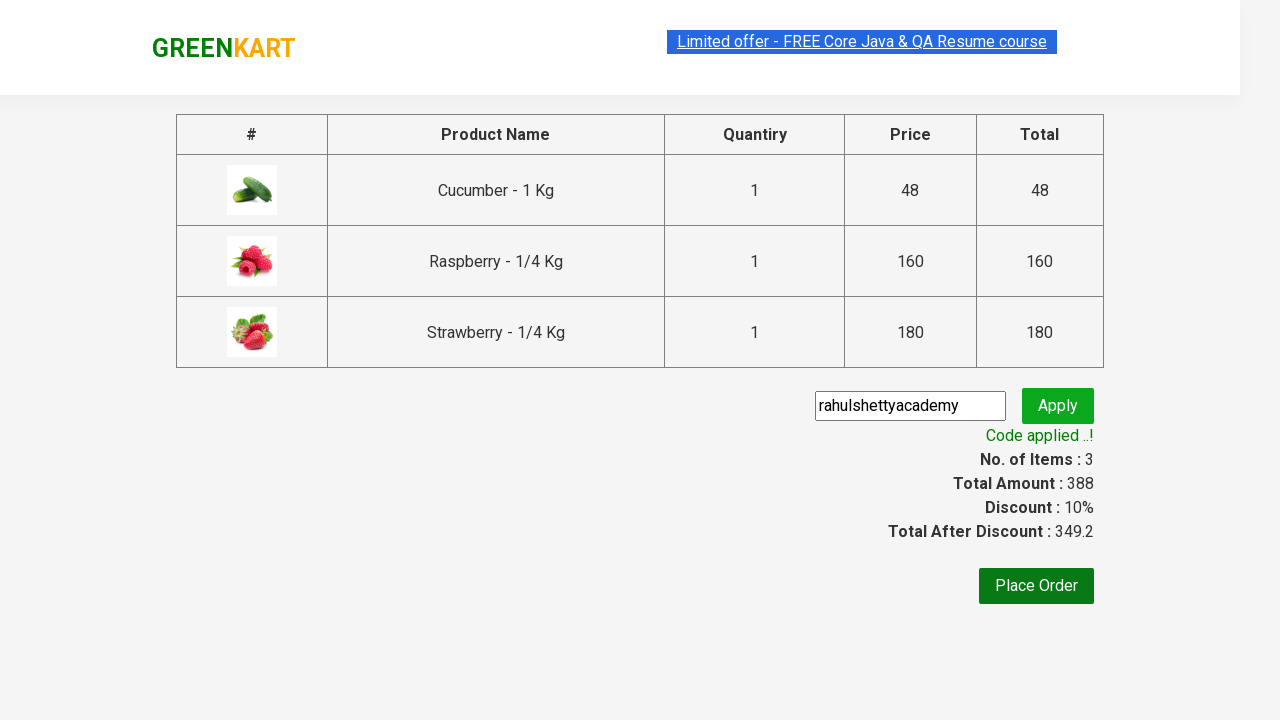